Tests dynamic loading functionality by clicking a start button and waiting only 3 seconds before attempting to verify the loaded text (may fail if loading takes longer)

Starting URL: https://automationfc.github.io/dynamic-loading/

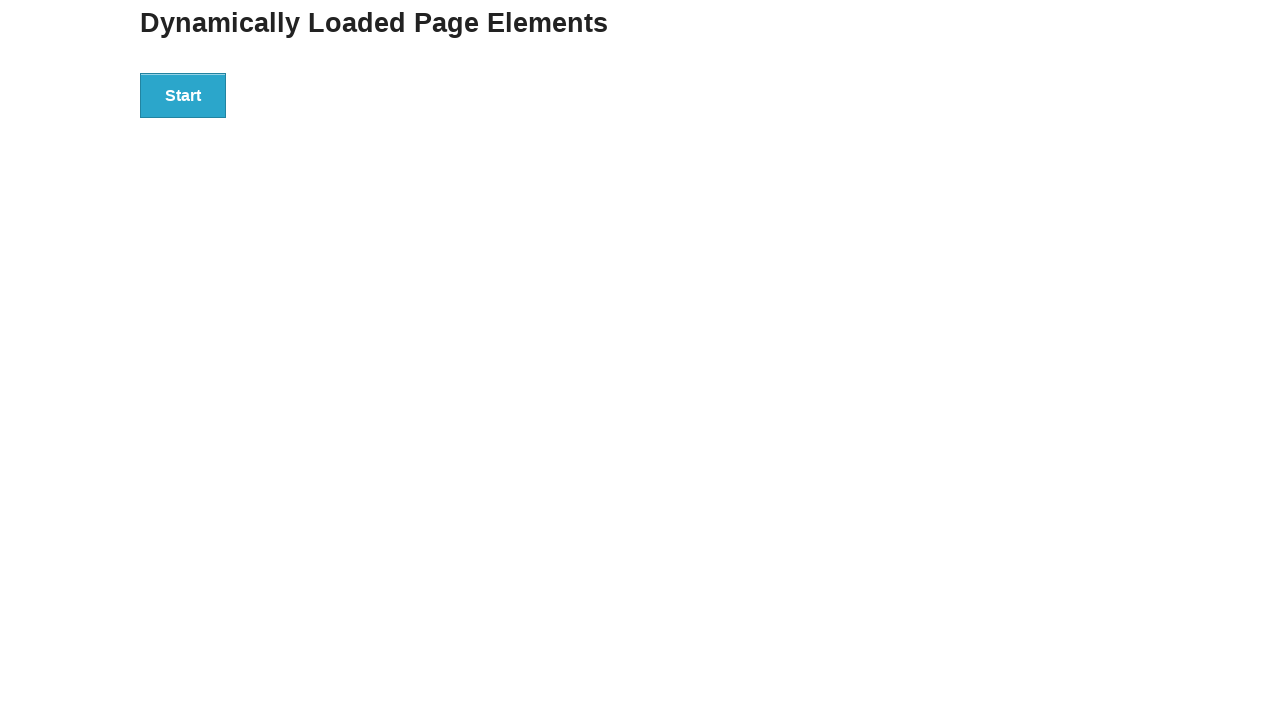

Clicked start button to trigger dynamic loading at (183, 95) on div#start > button
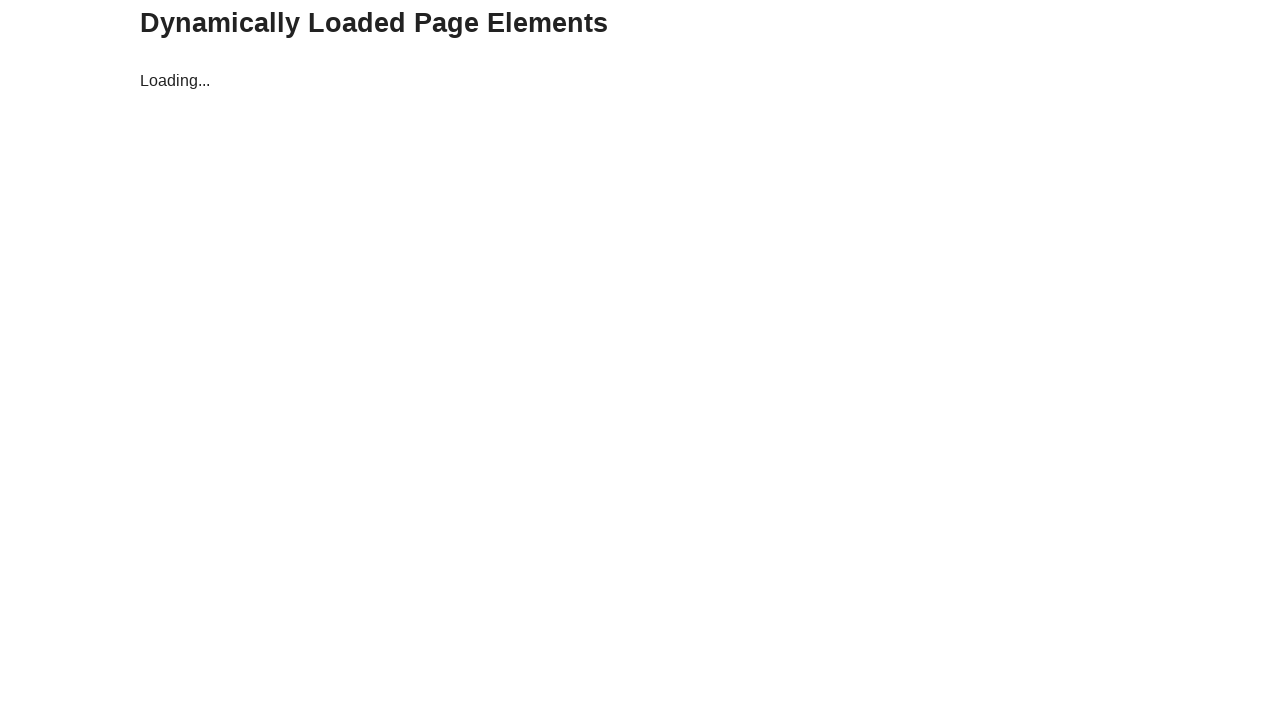

Waited 3 seconds for dynamic content to load
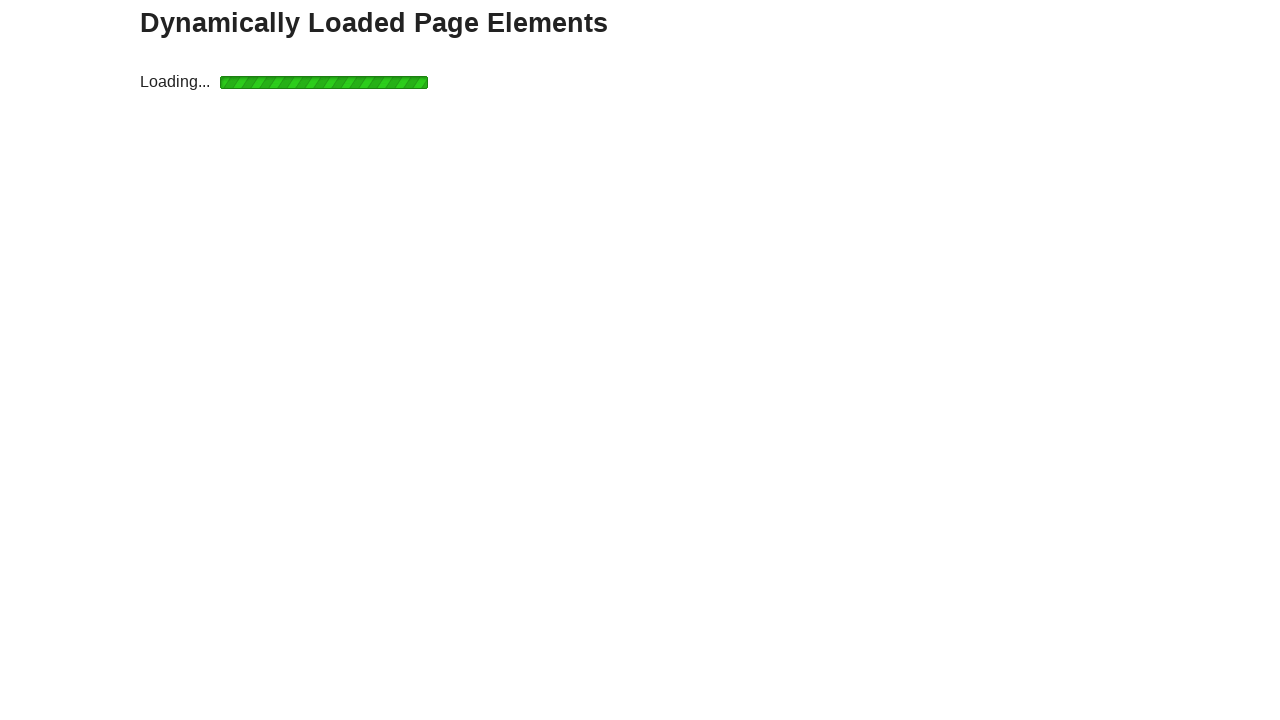

Verified loaded text matches 'Hello World!'
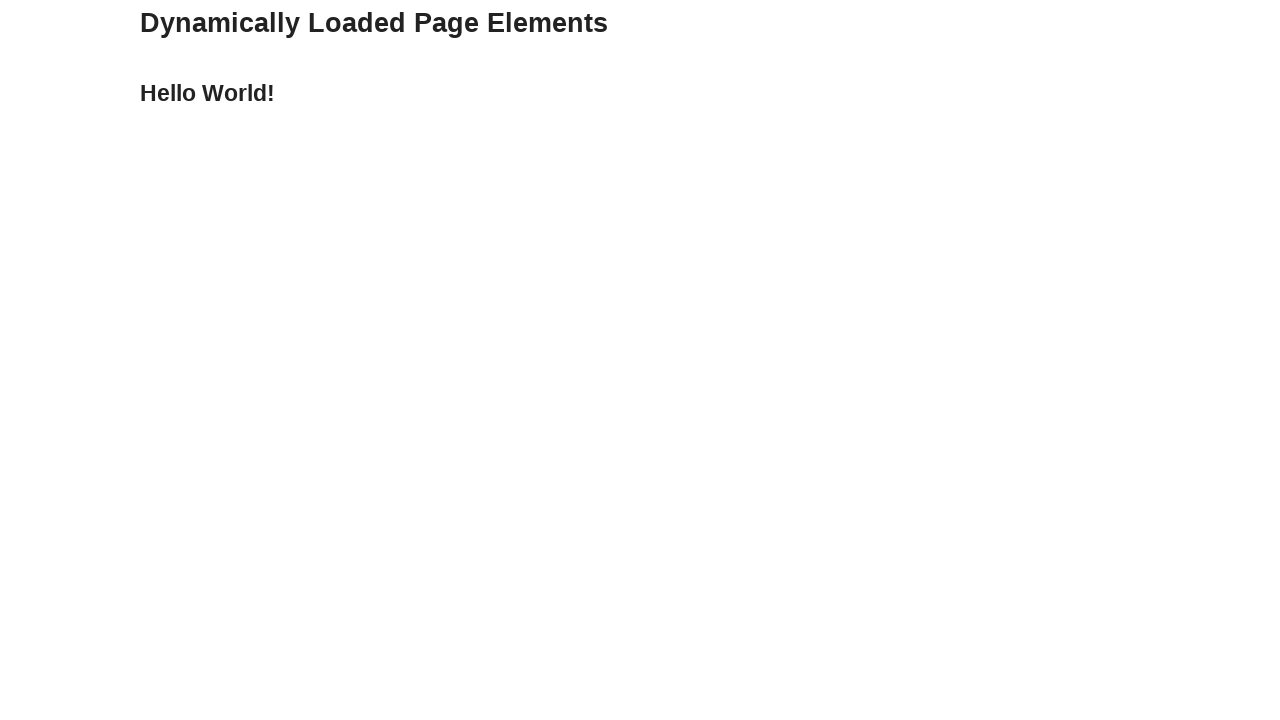

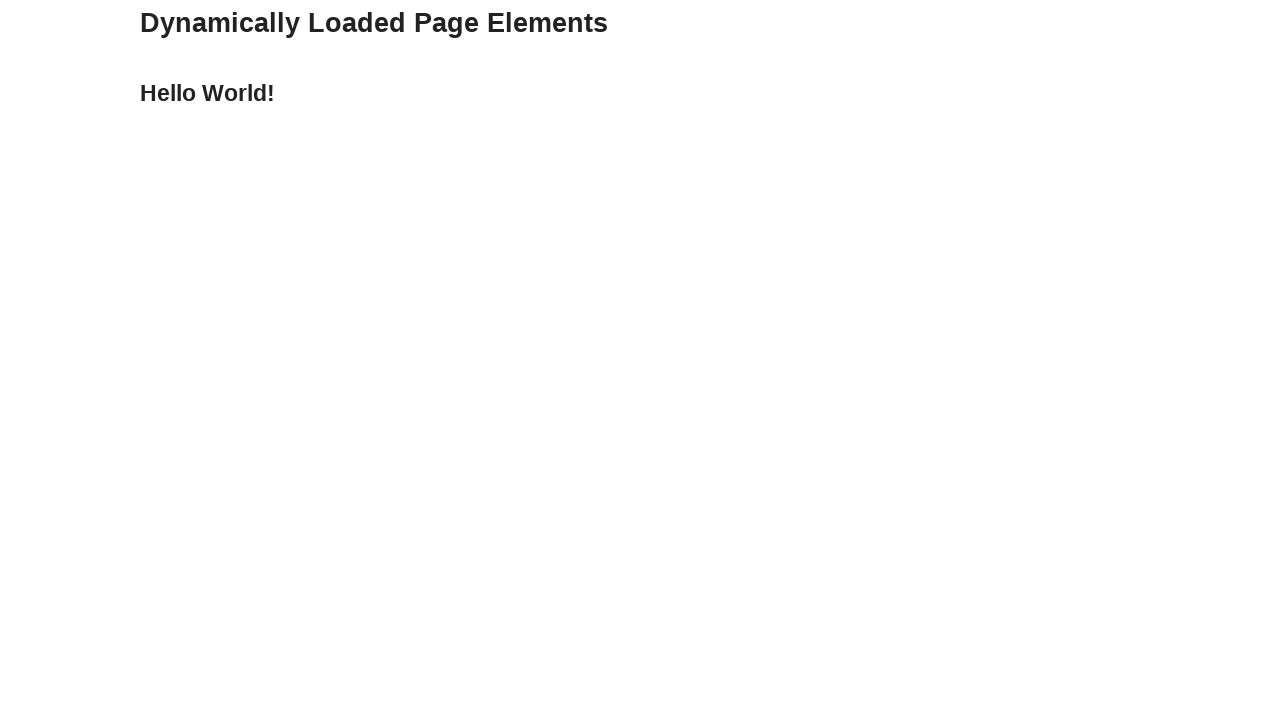